Tests JavaScript confirm dialog by clicking a button that triggers a confirm alert, dismissing it (clicking Cancel), and verifying the result message does not contain "successfuly"

Starting URL: https://the-internet.herokuapp.com/javascript_alerts

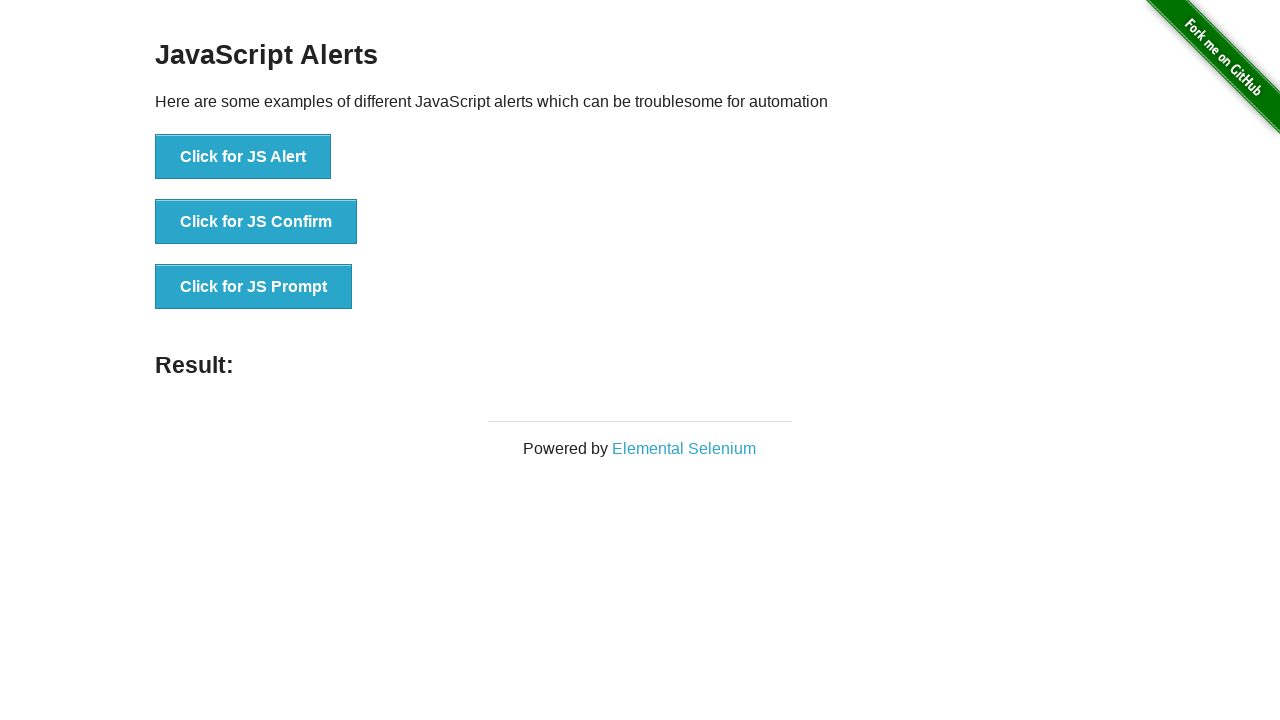

Set up dialog handler to dismiss confirm dialog
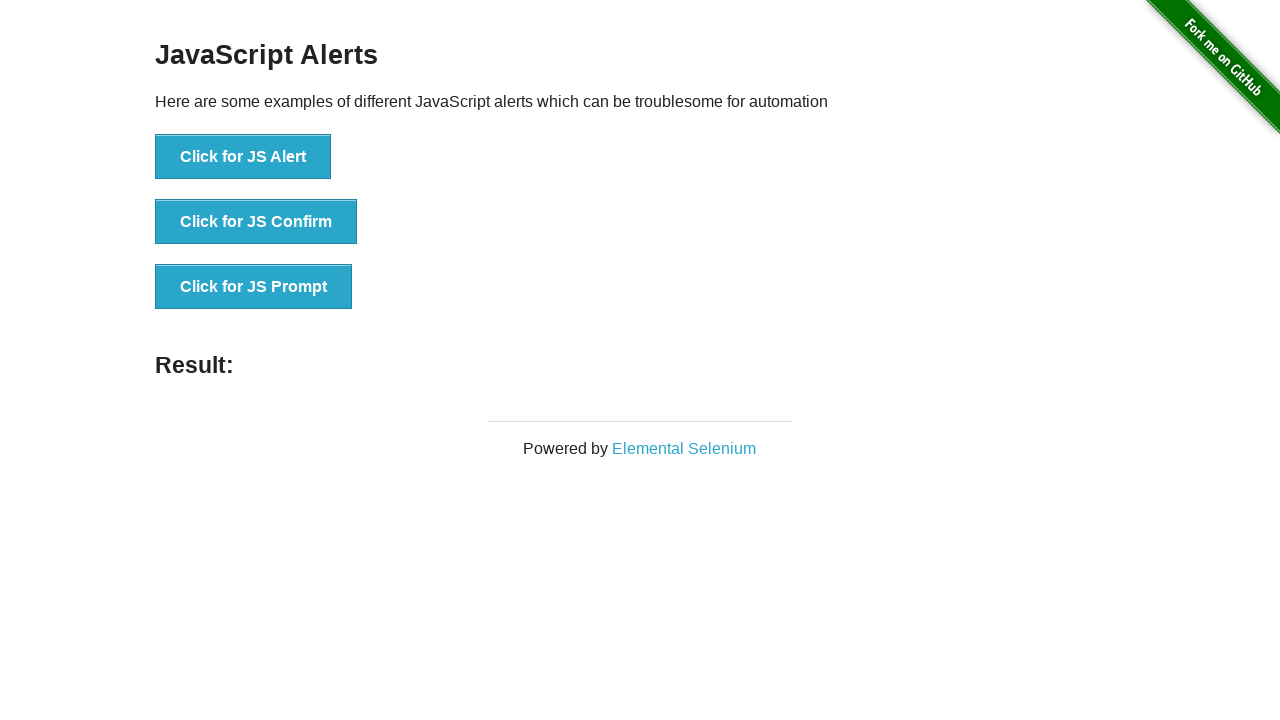

Clicked 'Click for JS Confirm' button to trigger confirm dialog at (256, 222) on xpath=//*[text()='Click for JS Confirm']
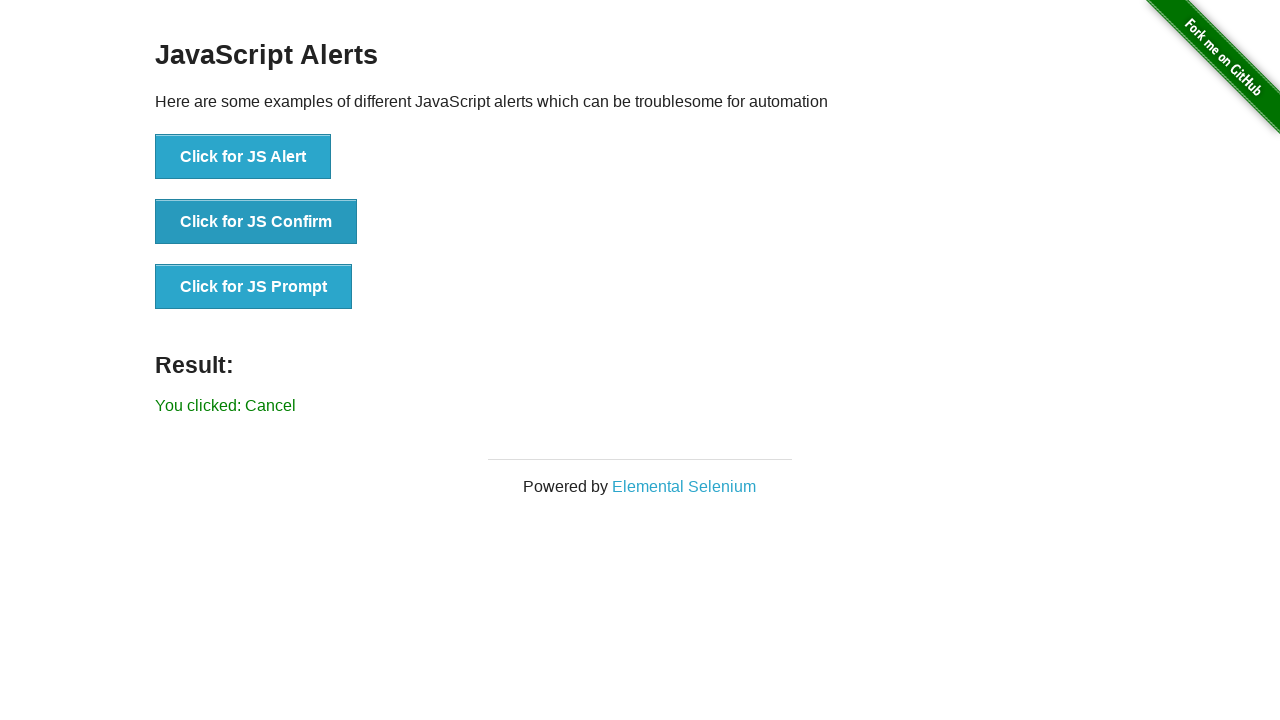

Result message element appeared after dismissing confirm dialog
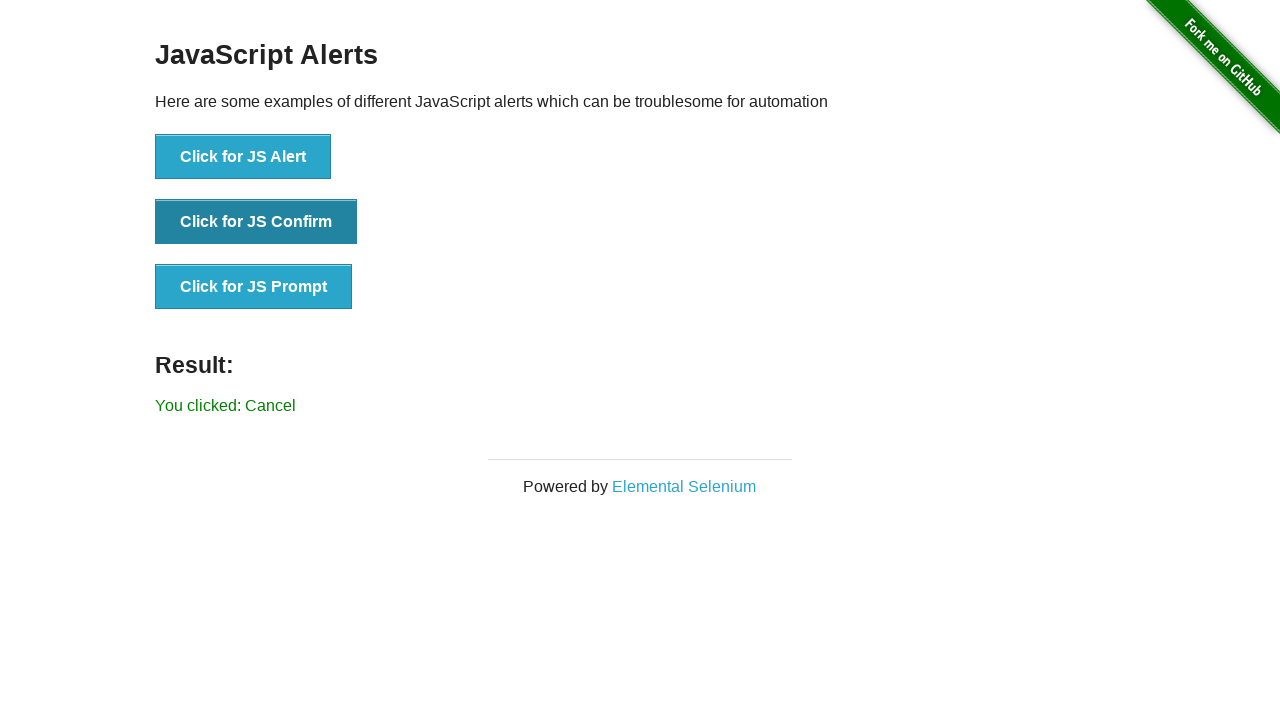

Retrieved result text: 'You clicked: Cancel'
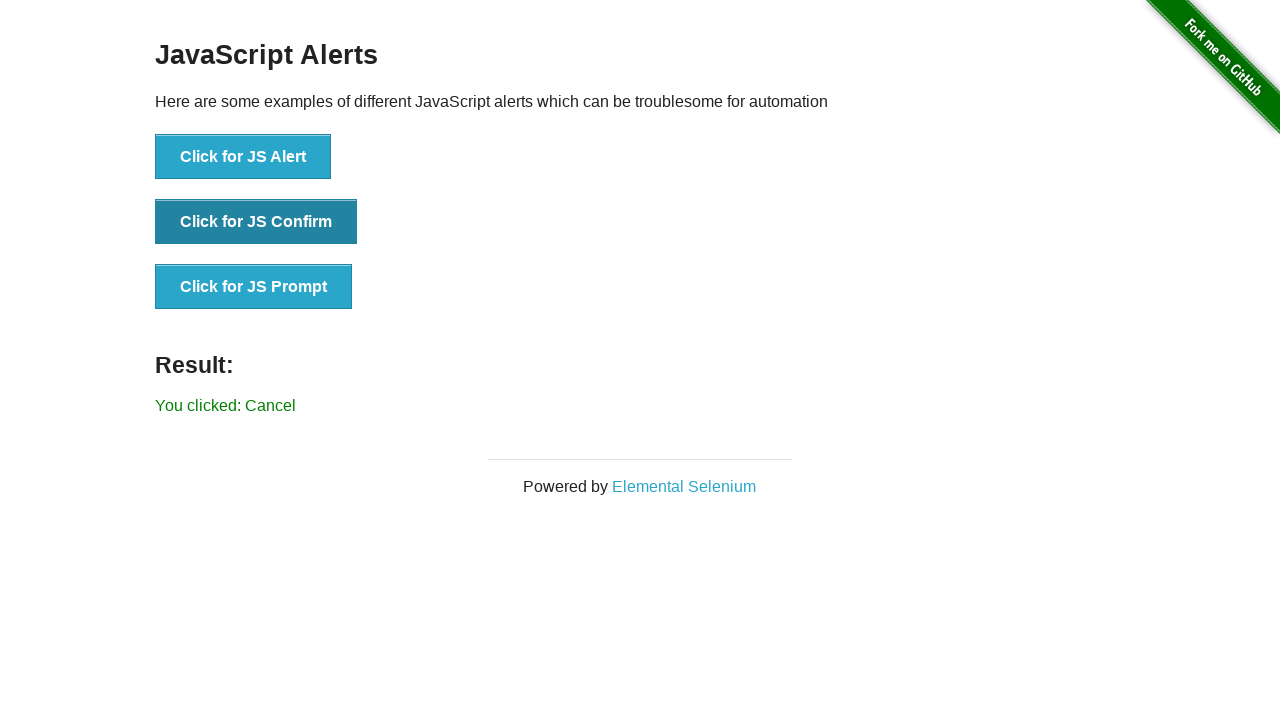

Verified result message does not contain 'successfuly'
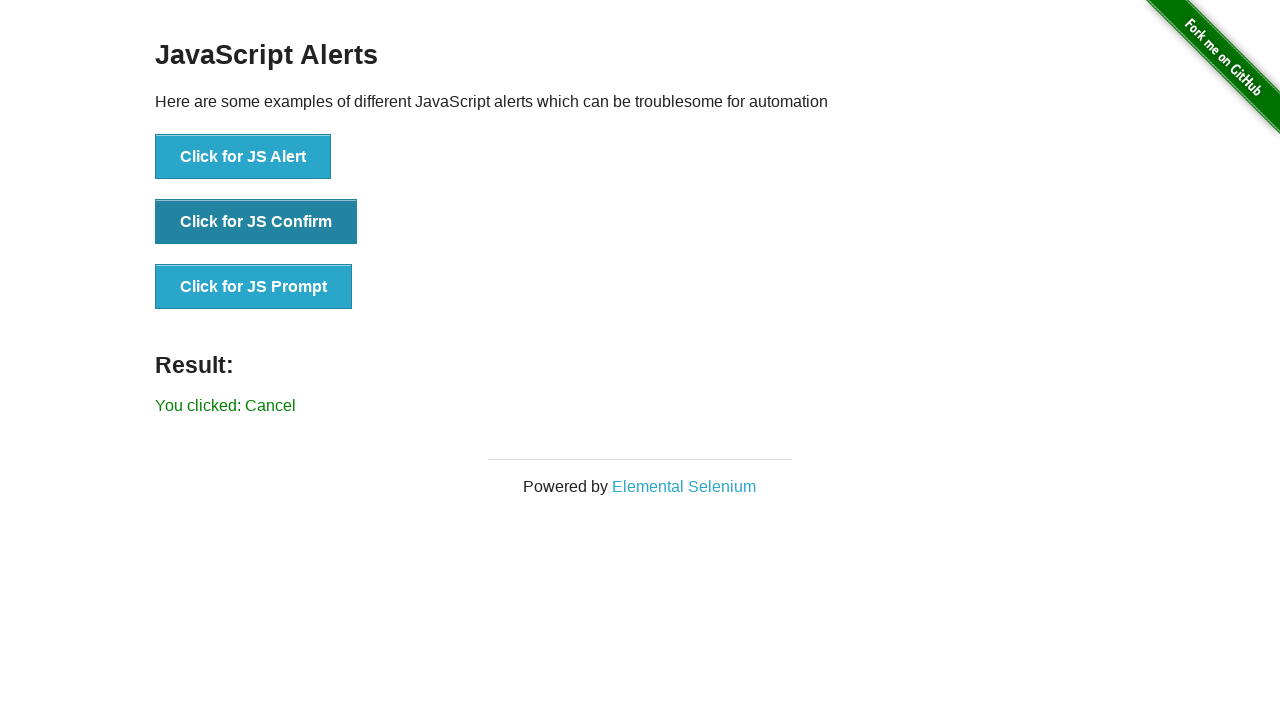

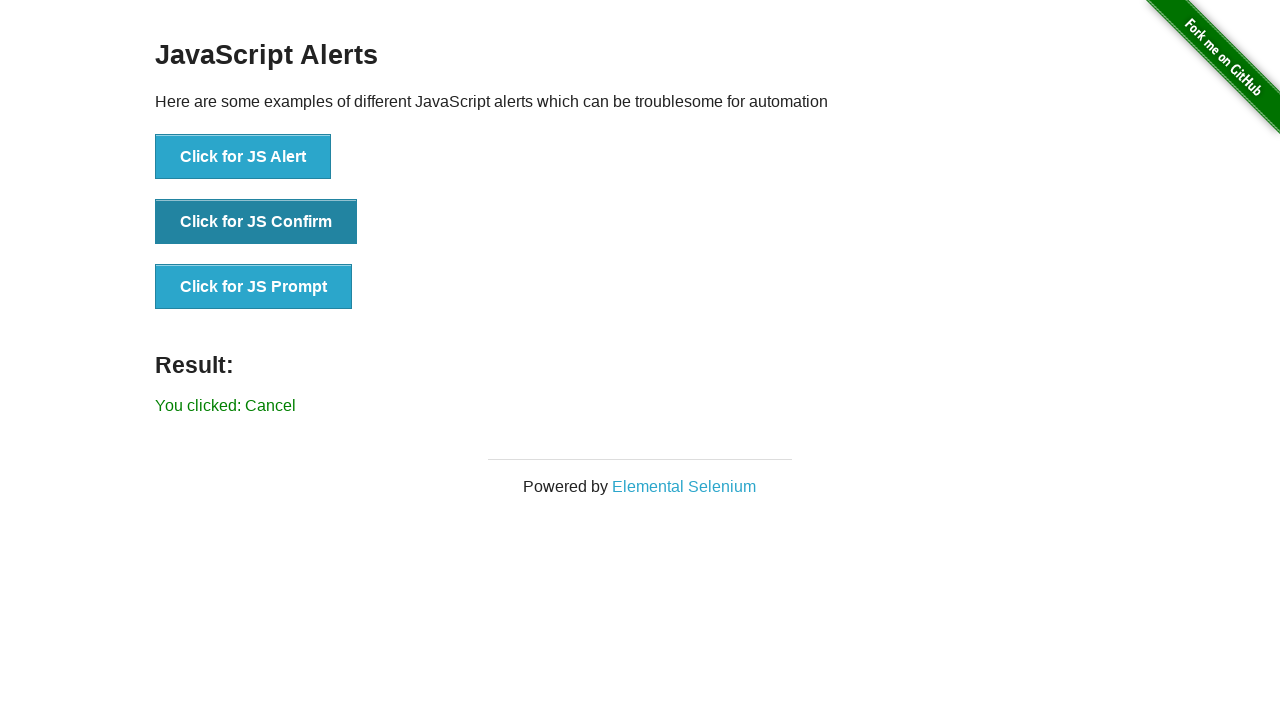